Tests the complete flight booking flow on BlazeDemo website - selecting departure and destination cities, choosing a flight, filling in passenger and payment details, and completing the purchase.

Starting URL: https://blazedemo.com/

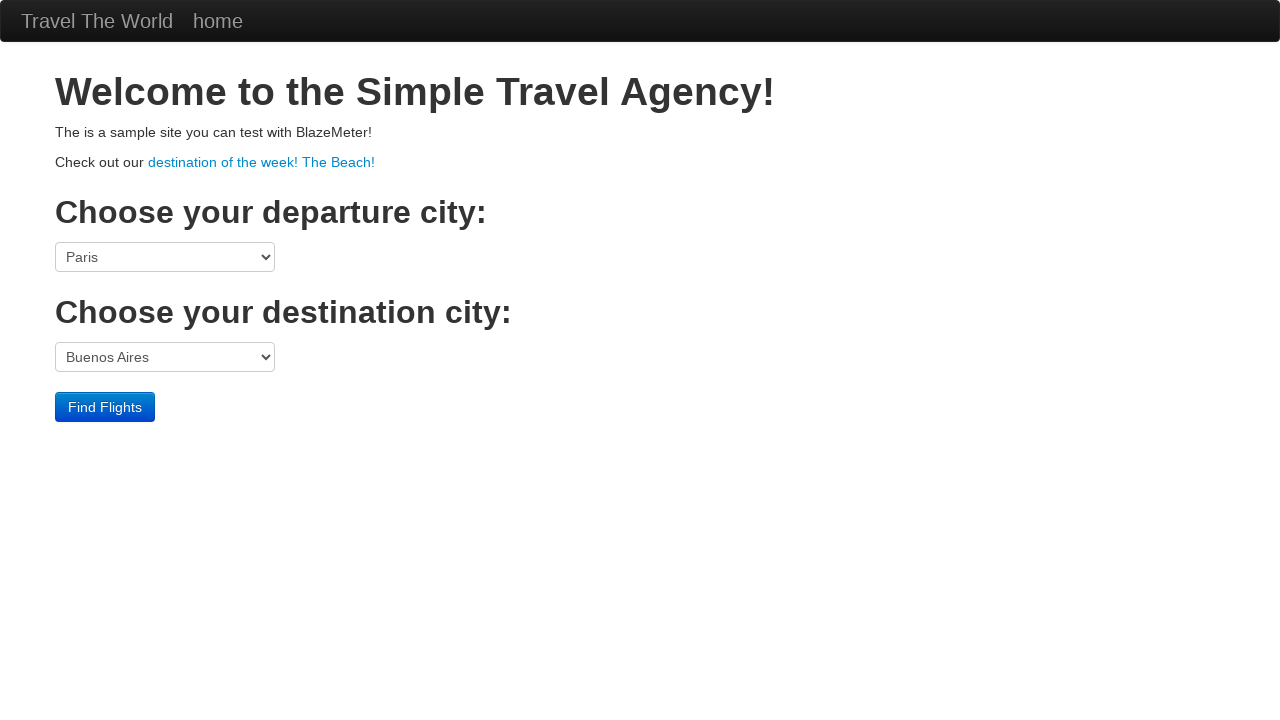

Verified page title is 'BlazeDemo'
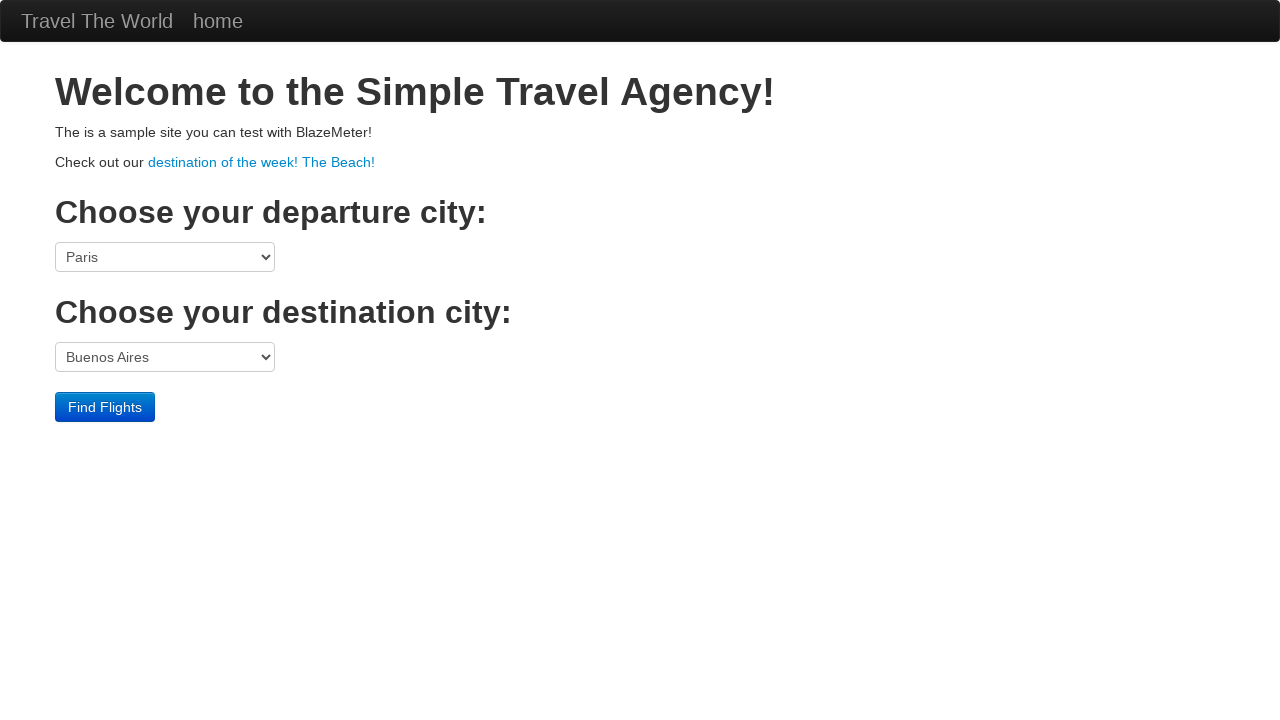

Selected departure city: Philadelphia on select[name='fromPort']
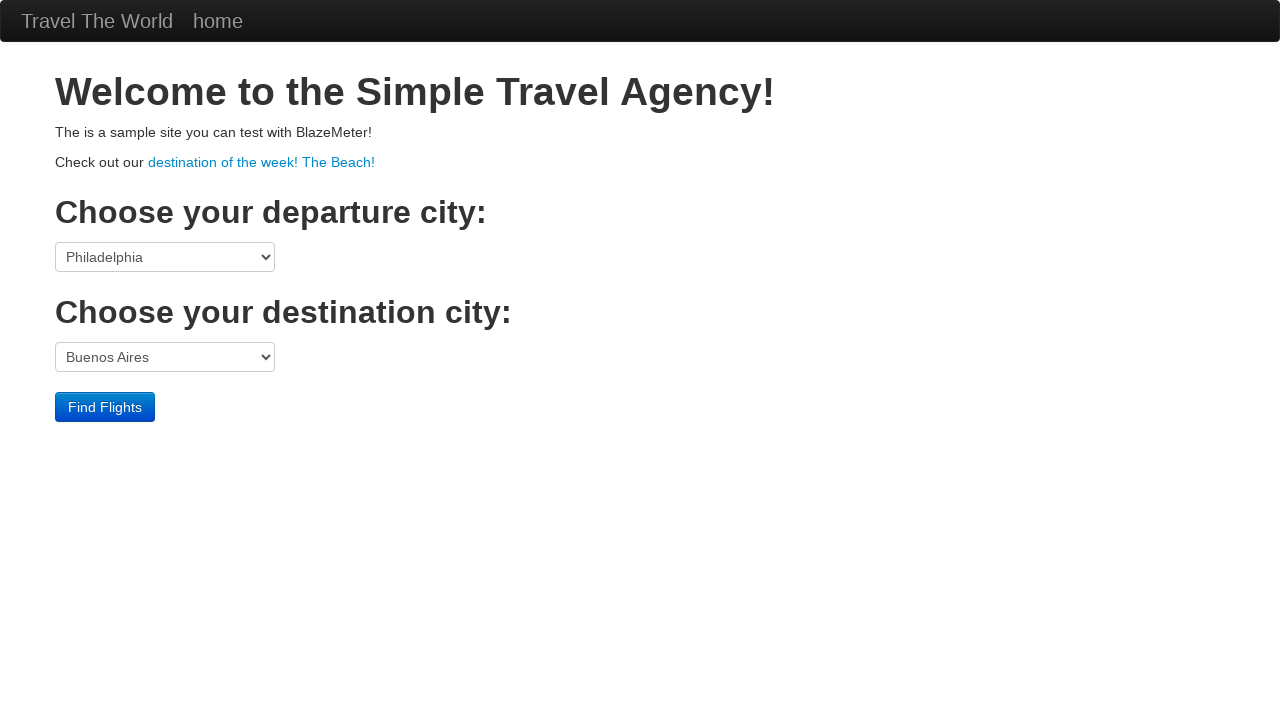

Selected destination city: Dublin on select[name='toPort']
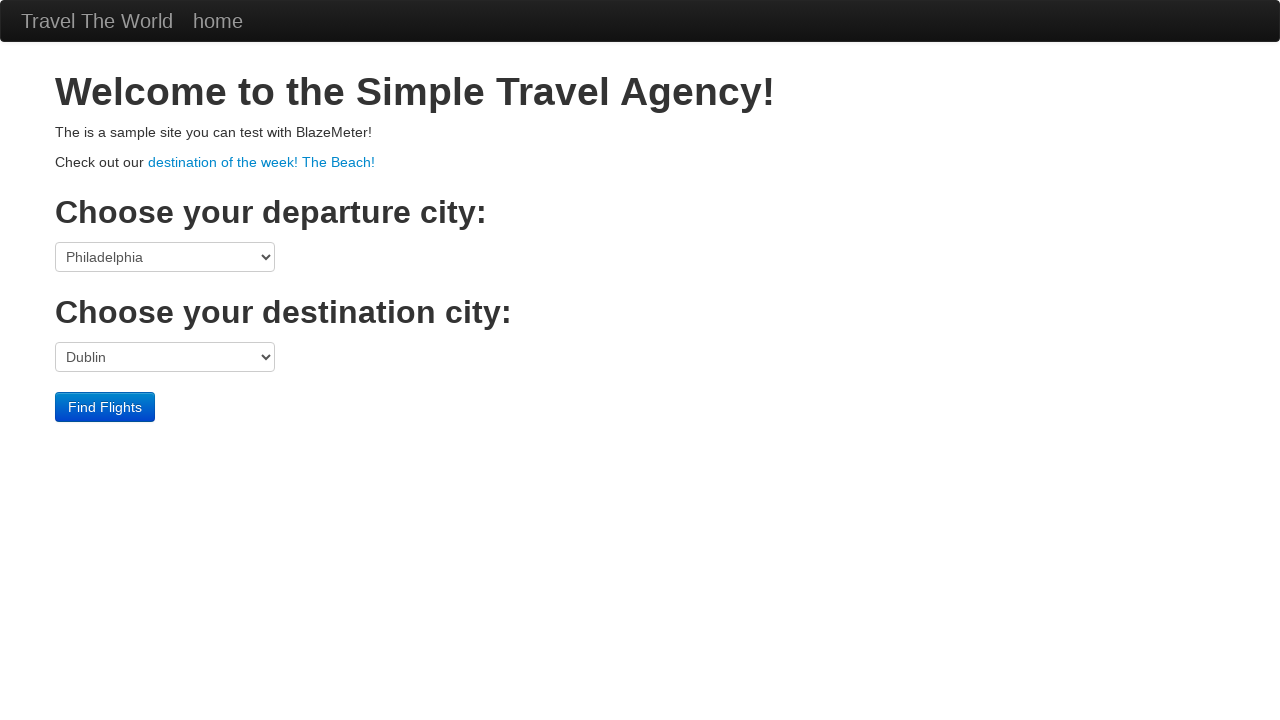

Clicked Find Flights button at (105, 407) on .btn-primary
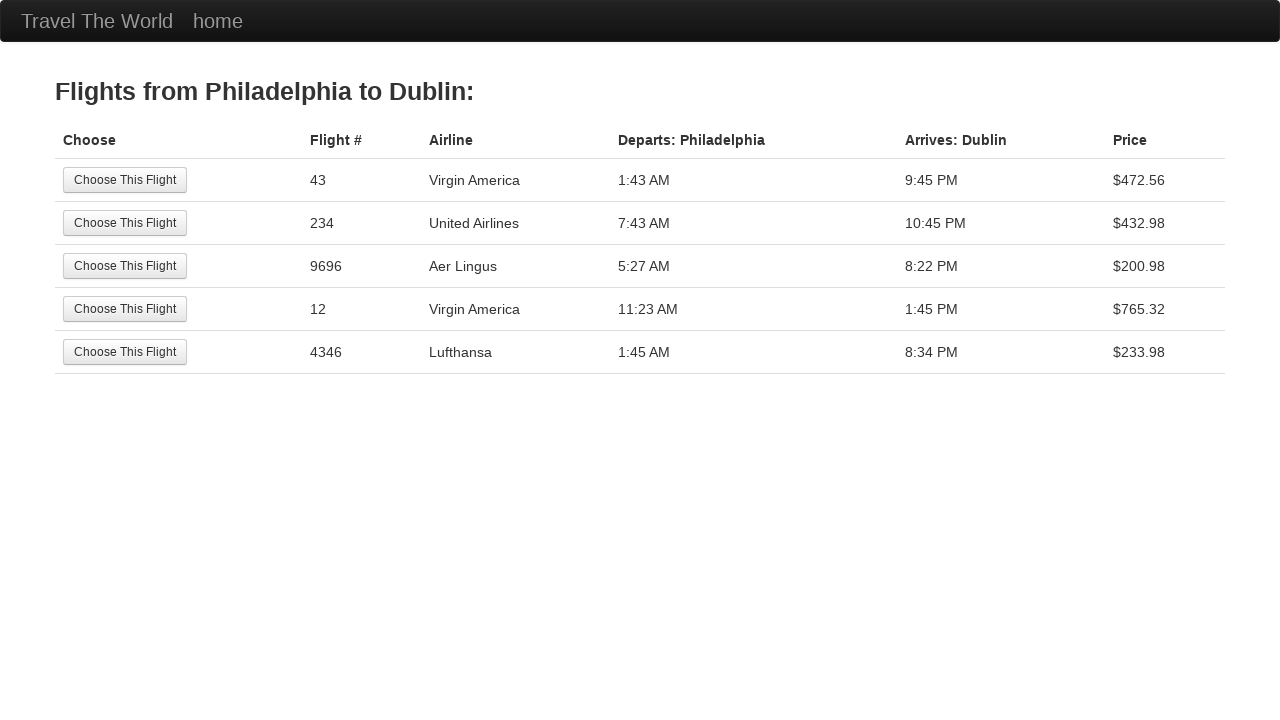

Verified page title is 'BlazeDemo - reserve'
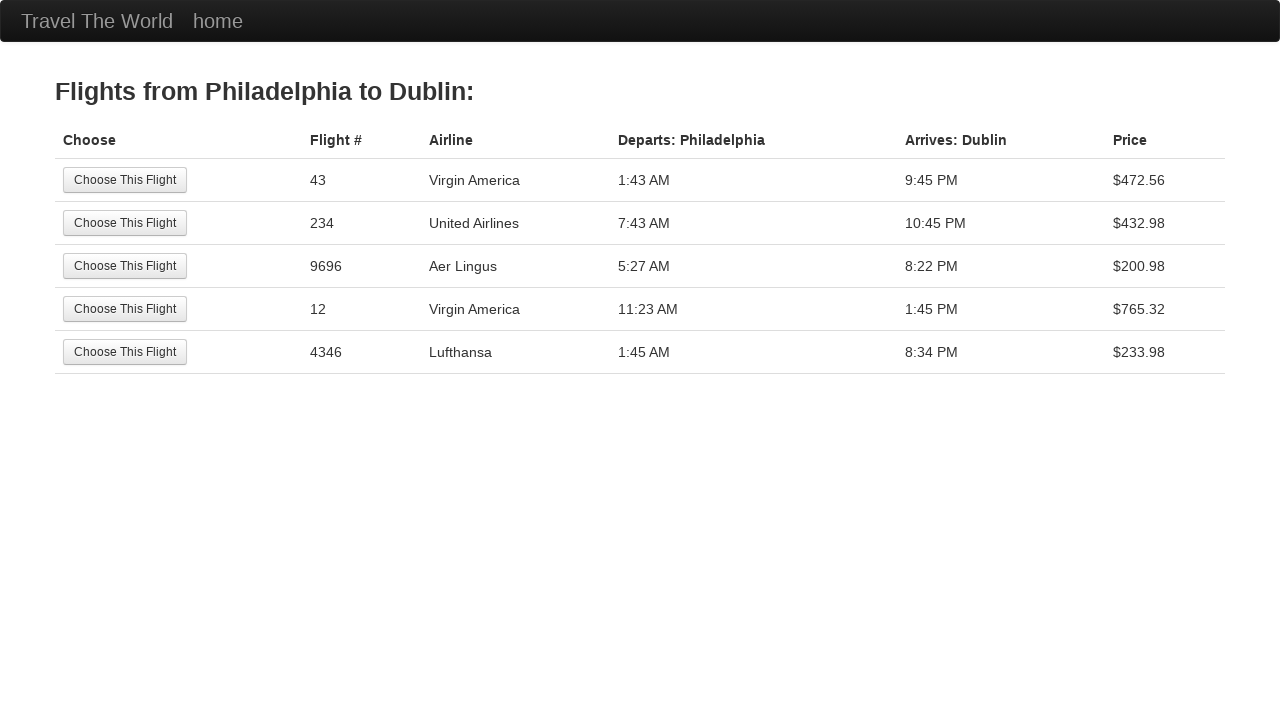

Selected the second flight option at (125, 223) on tr:nth-child(2) .btn
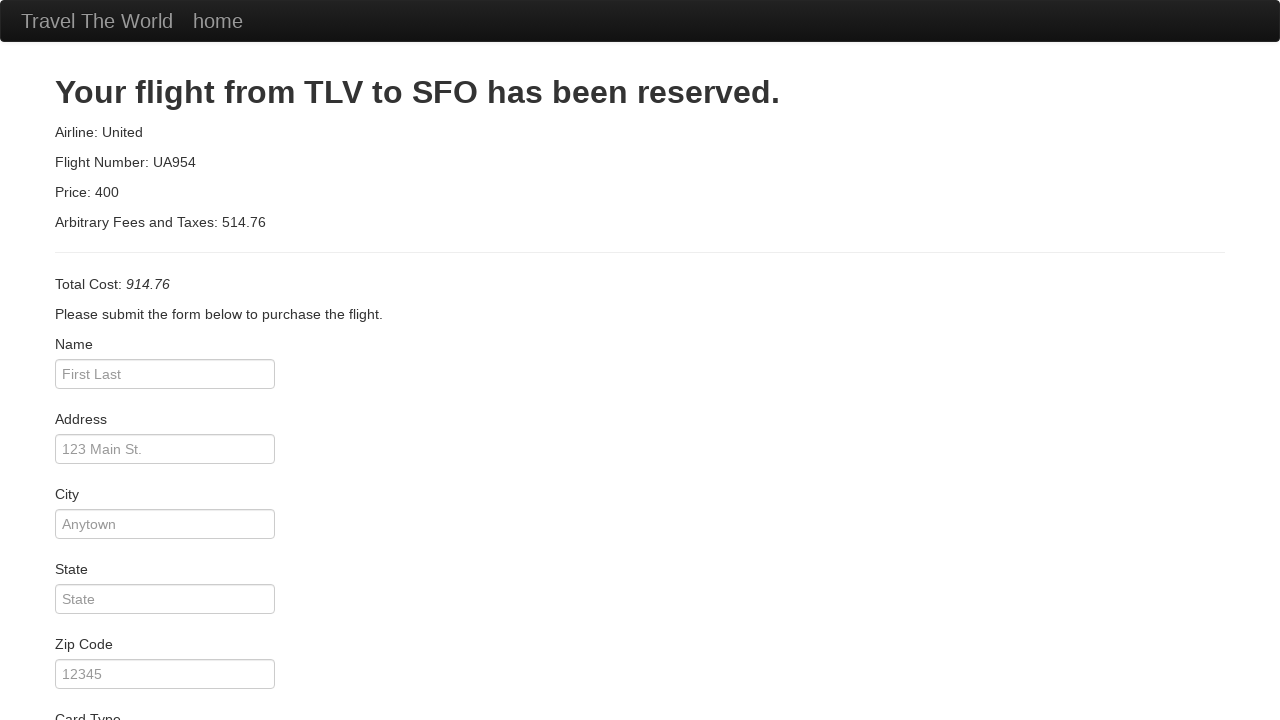

Verified page title is 'BlazeDemo Purchase'
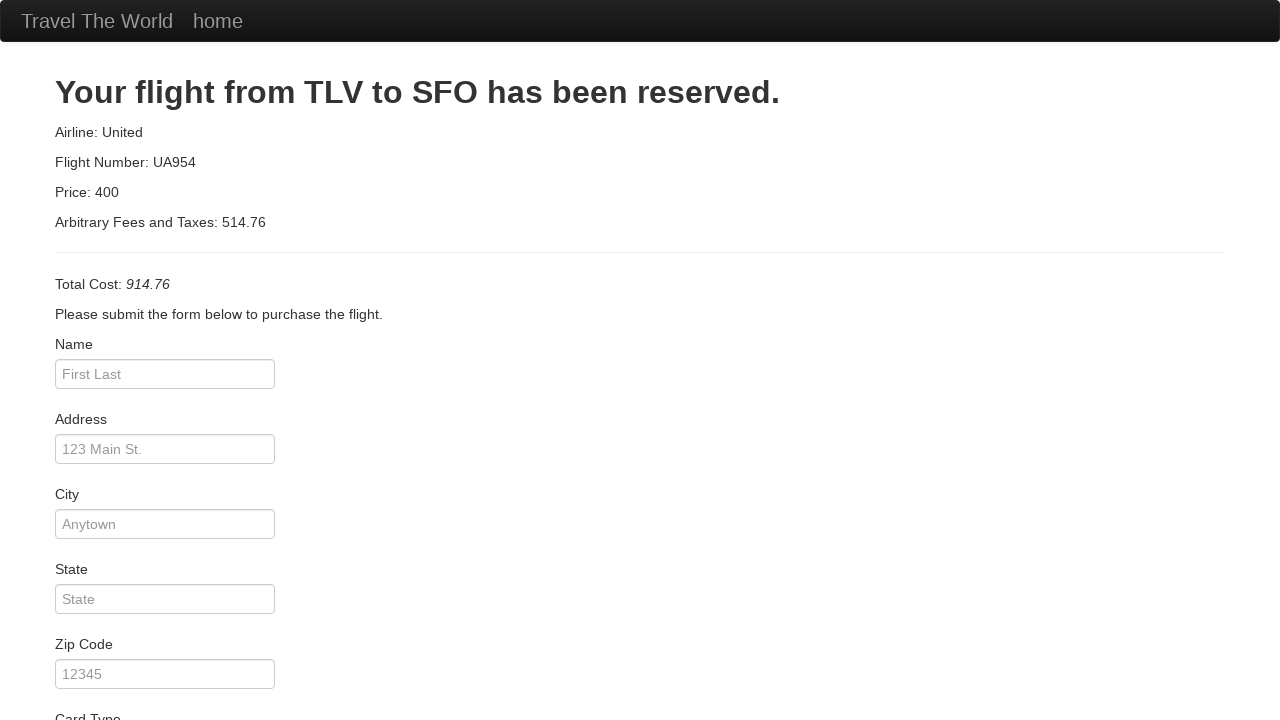

Filled passenger name: First Last on #inputName
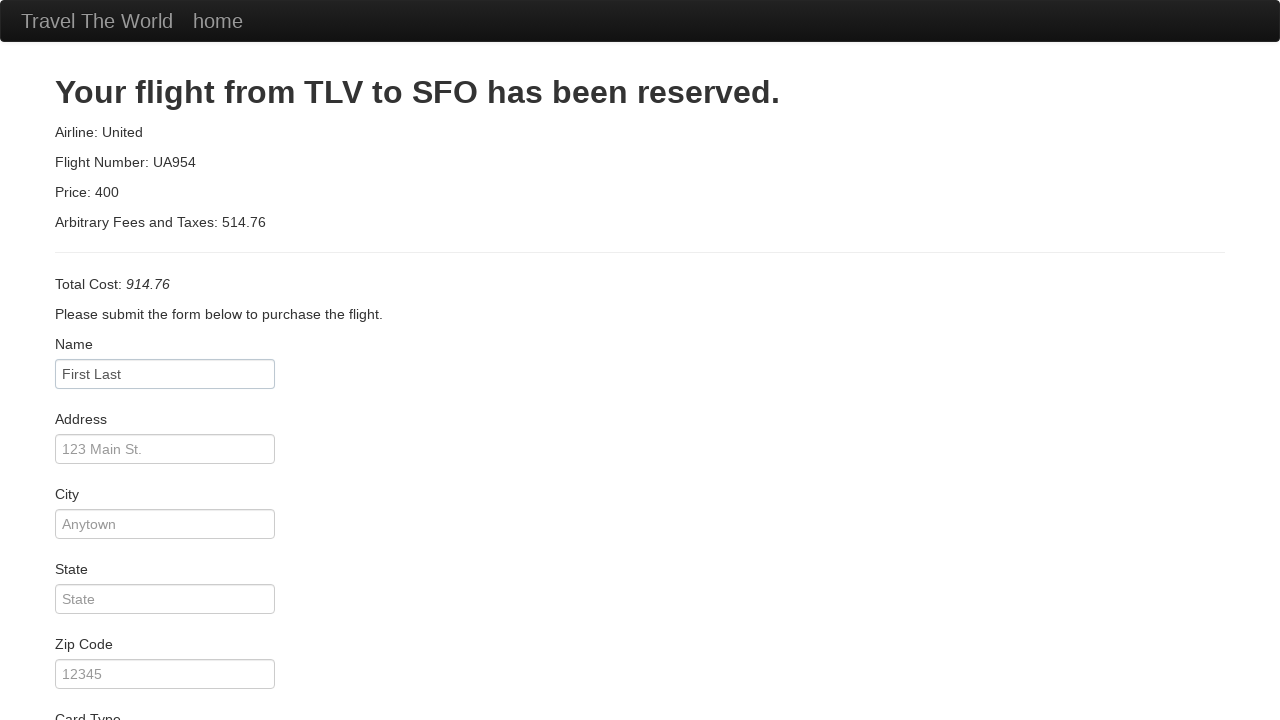

Filled address: 123 Main St. on #address
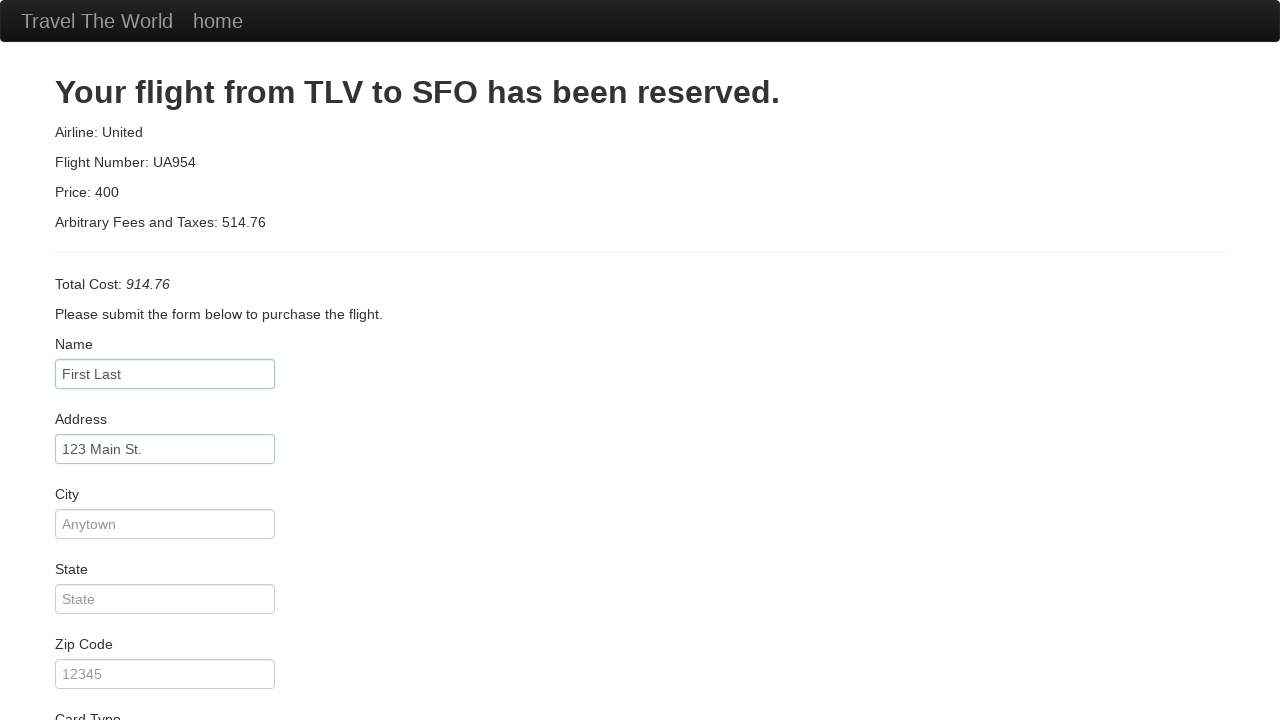

Filled city: Anytown on #city
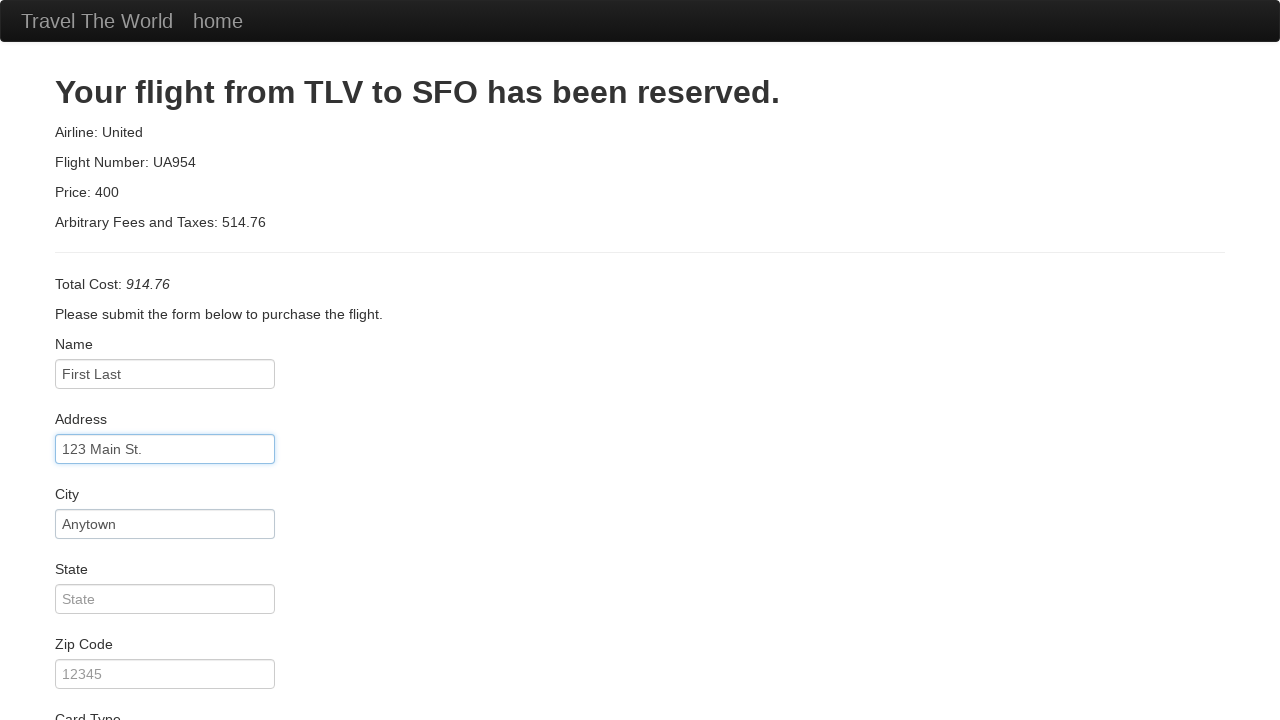

Filled state: State on #state
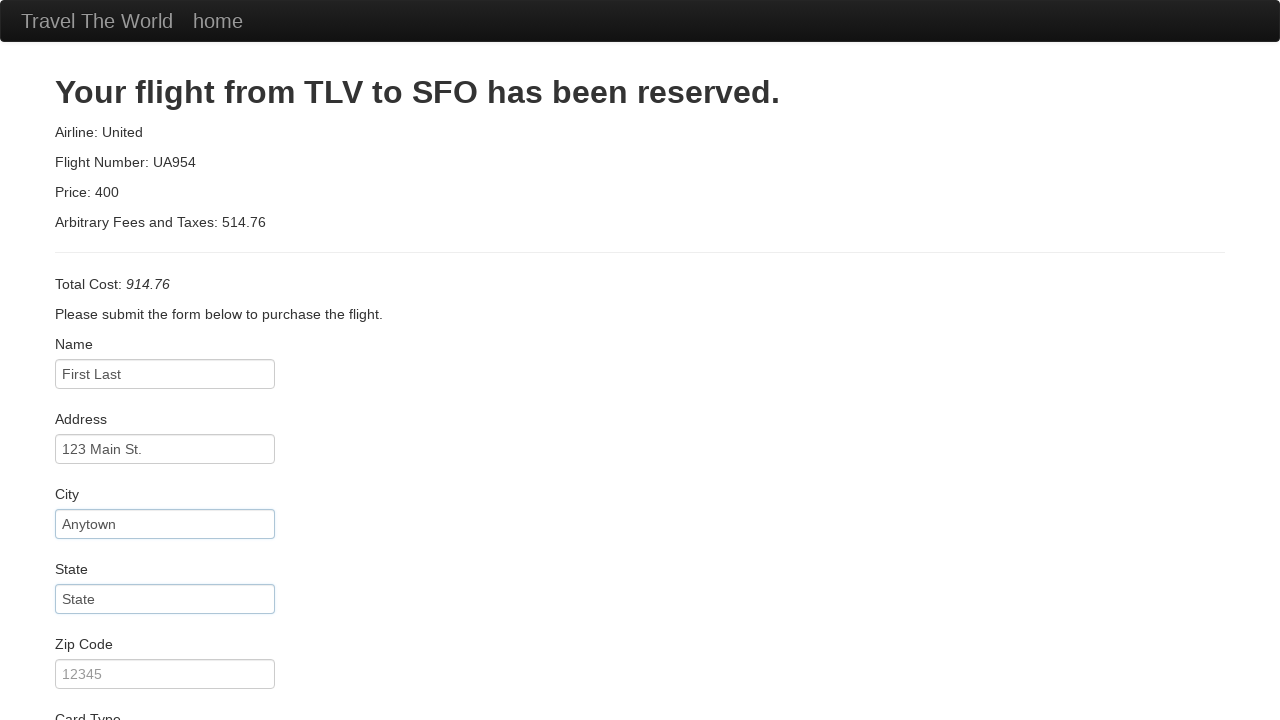

Filled zip code: 12345 on #zipCode
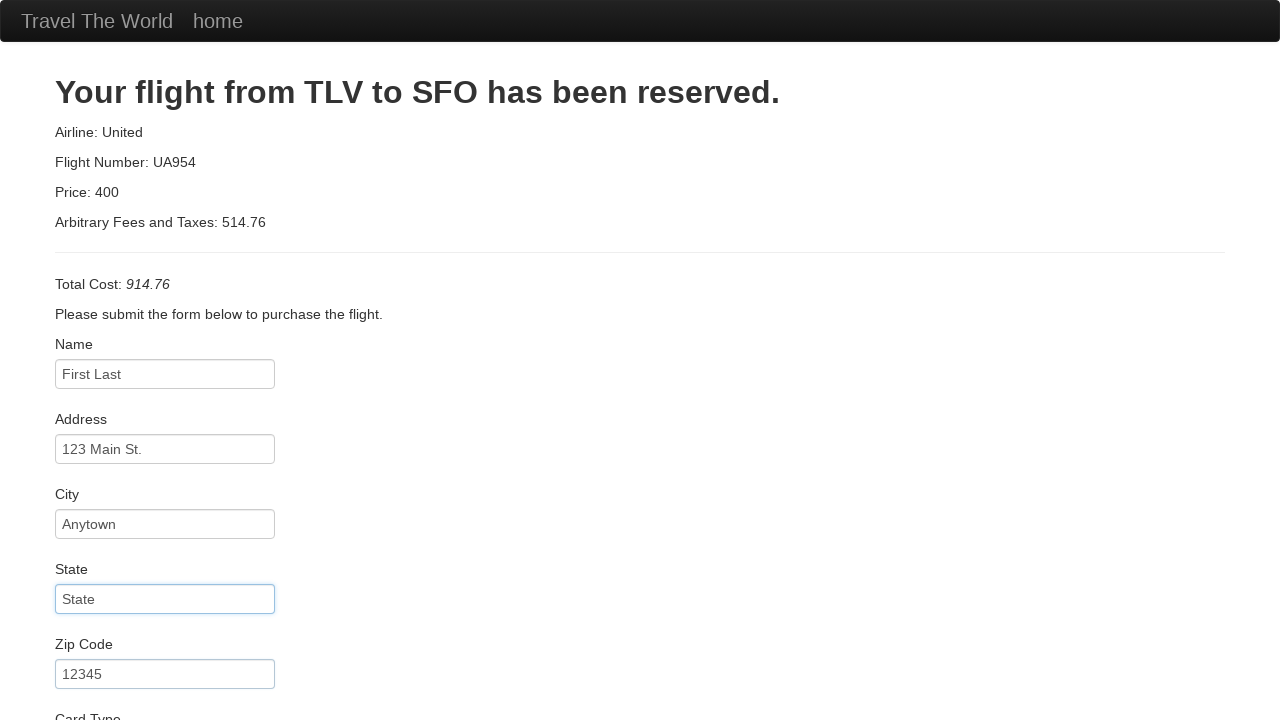

Filled credit card number on #creditCardNumber
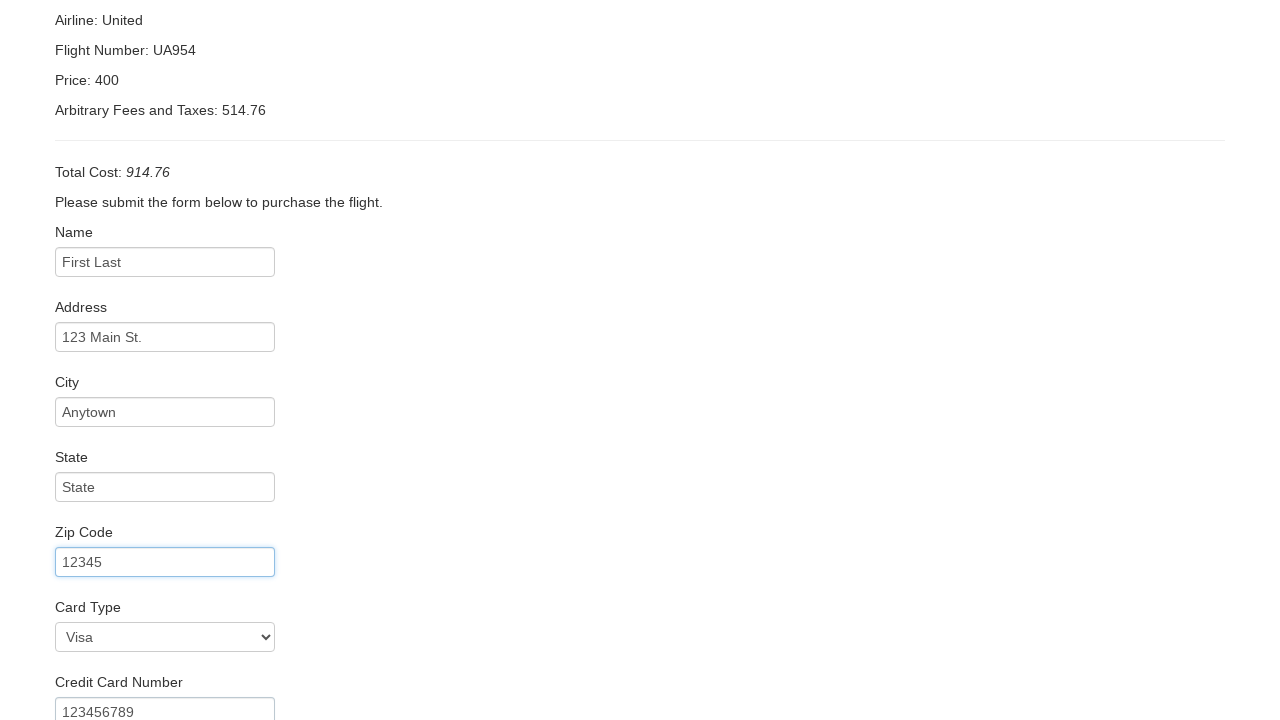

Filled credit card year: 2027 on #creditCardYear
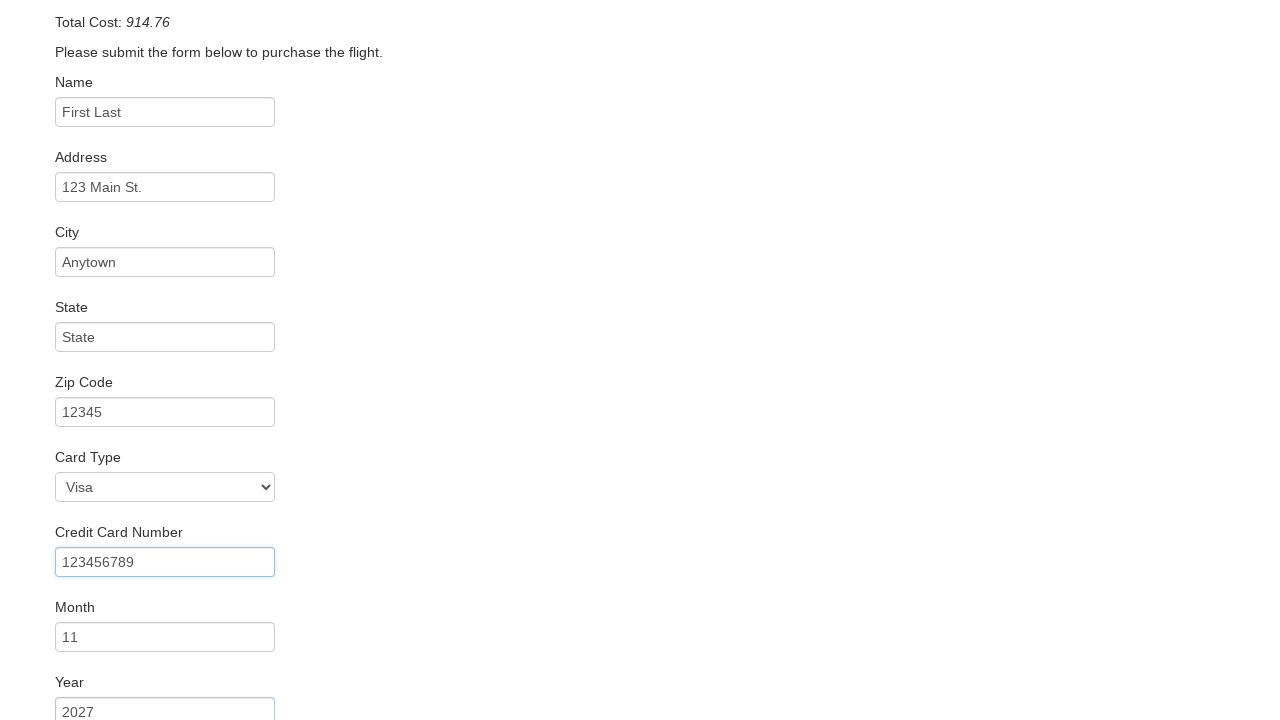

Filled name on card: John Smith on #nameOnCard
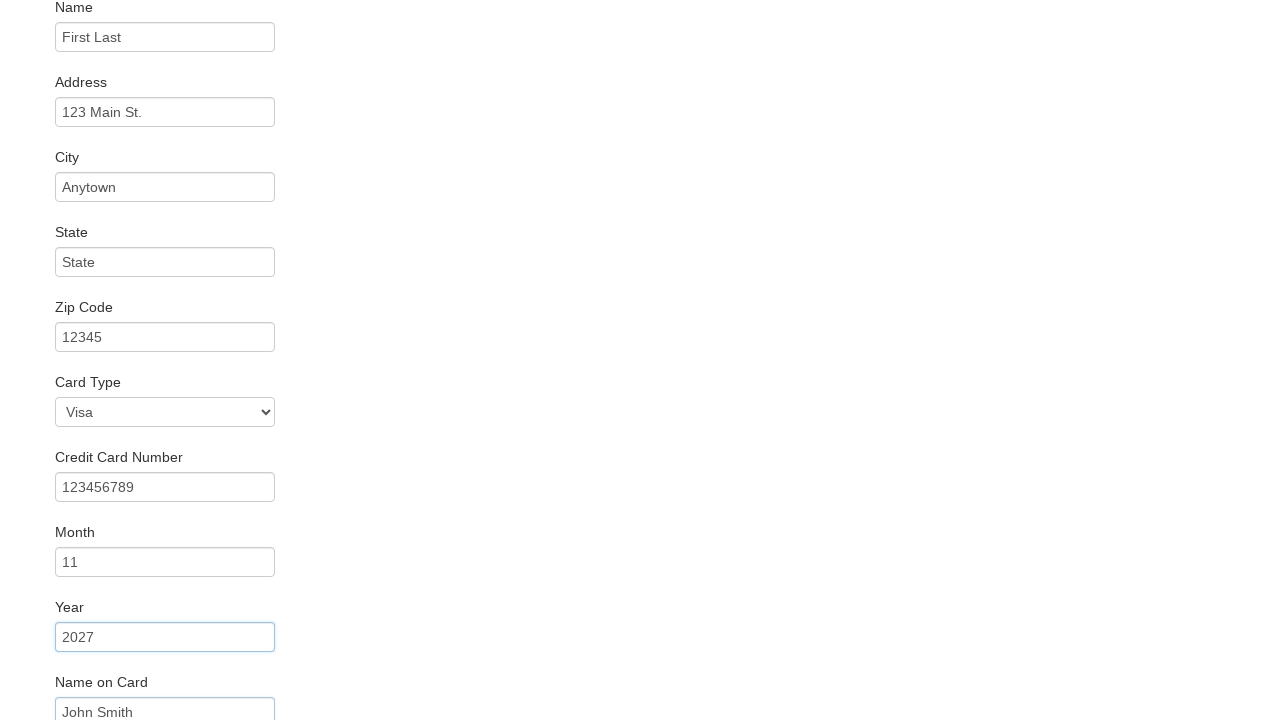

Clicked remember me checkbox at (640, 652) on .checkbox
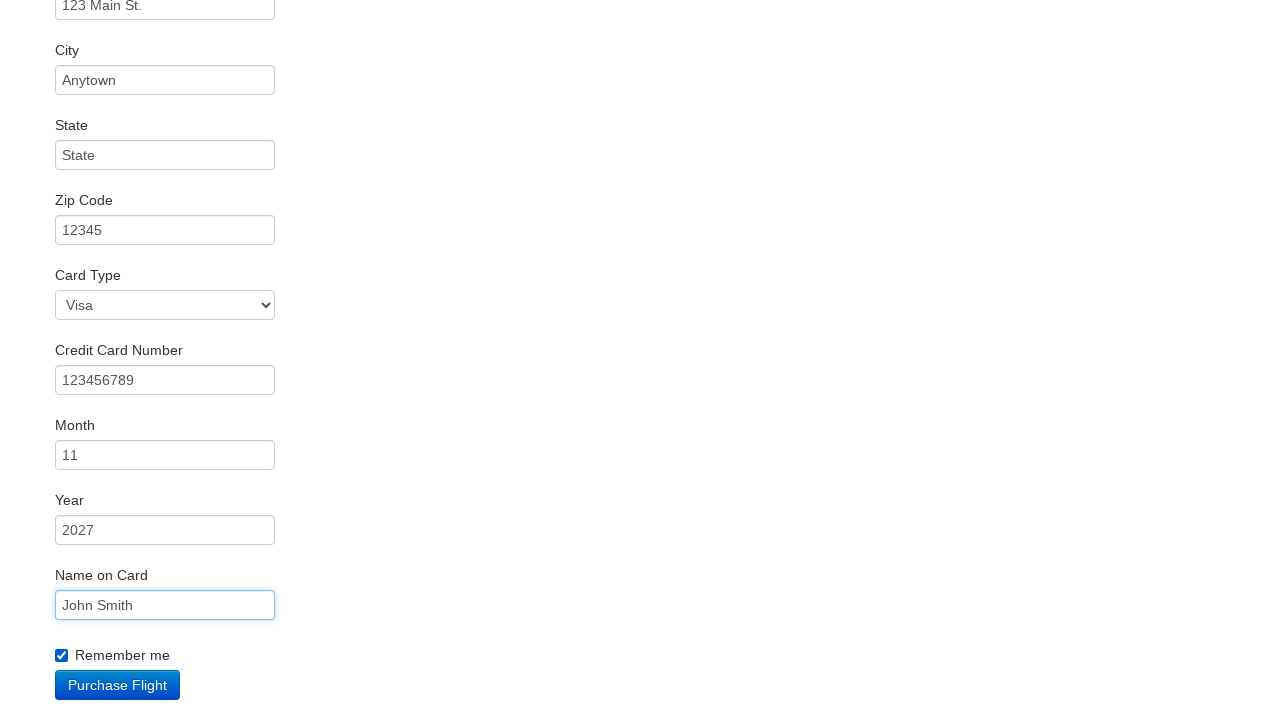

Clicked submit purchase button at (118, 685) on .btn-primary
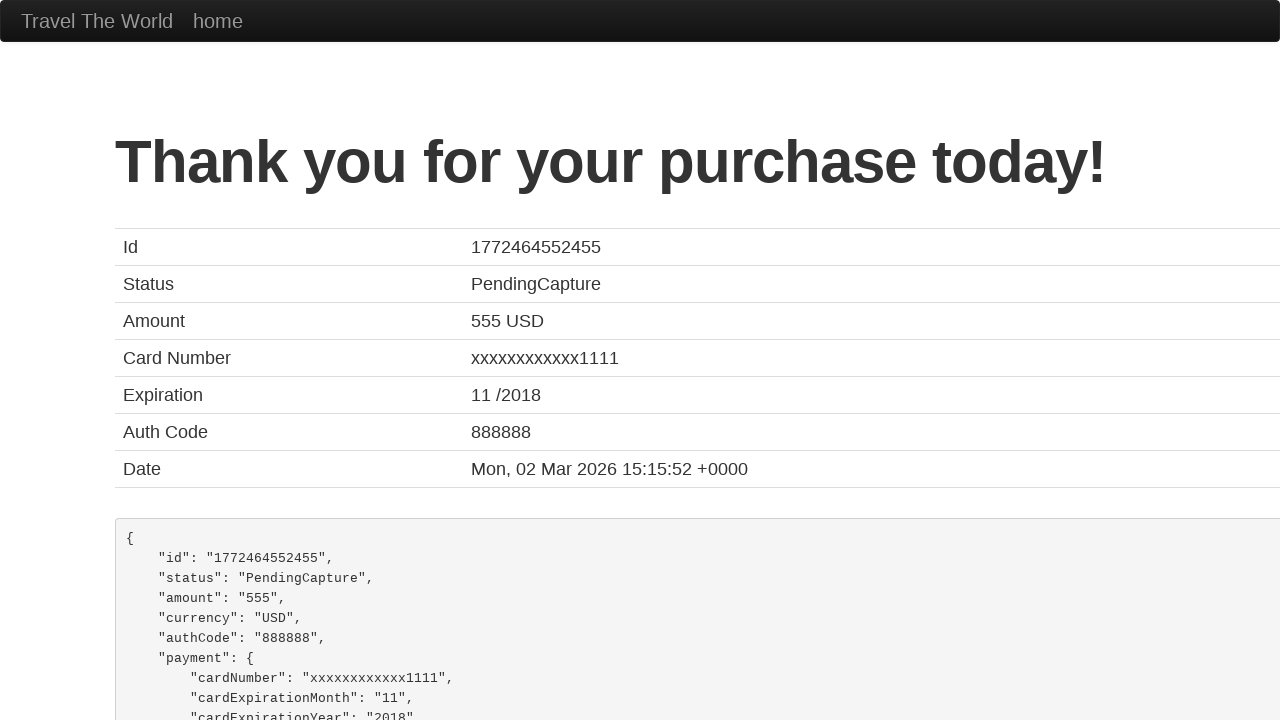

Confirmation page element loaded
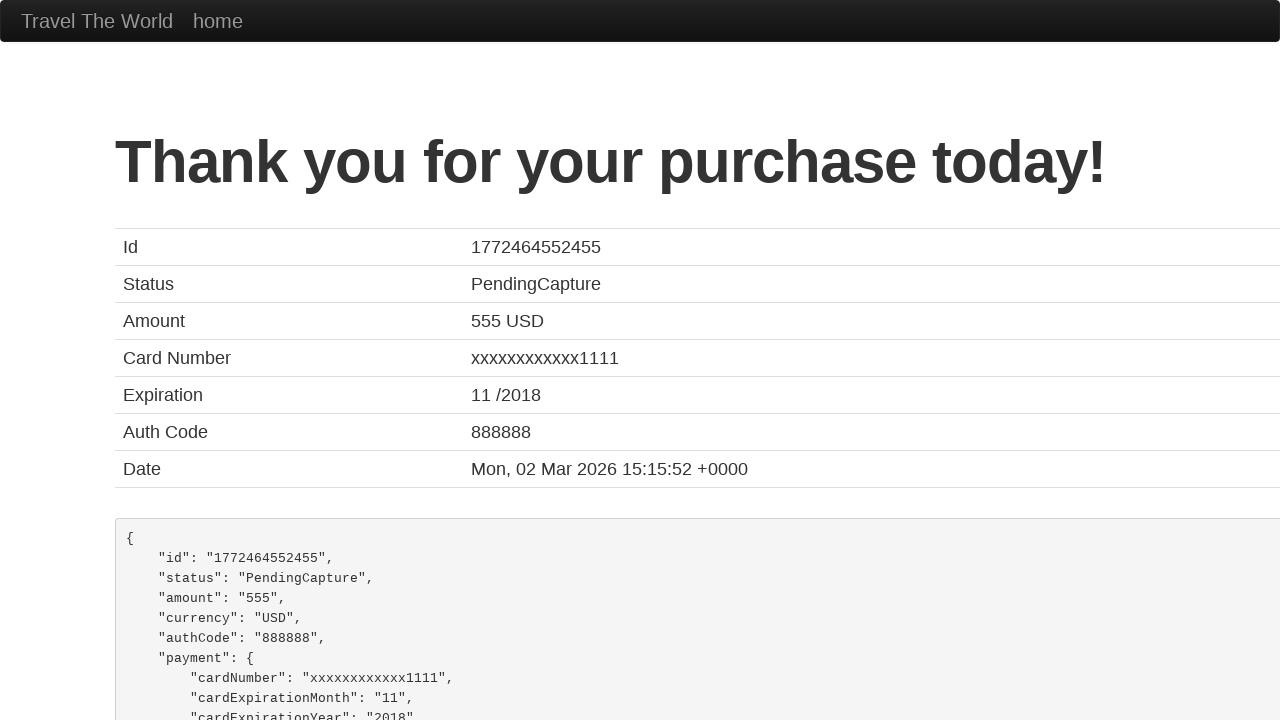

Verified page title is 'BlazeDemo Confirmation'
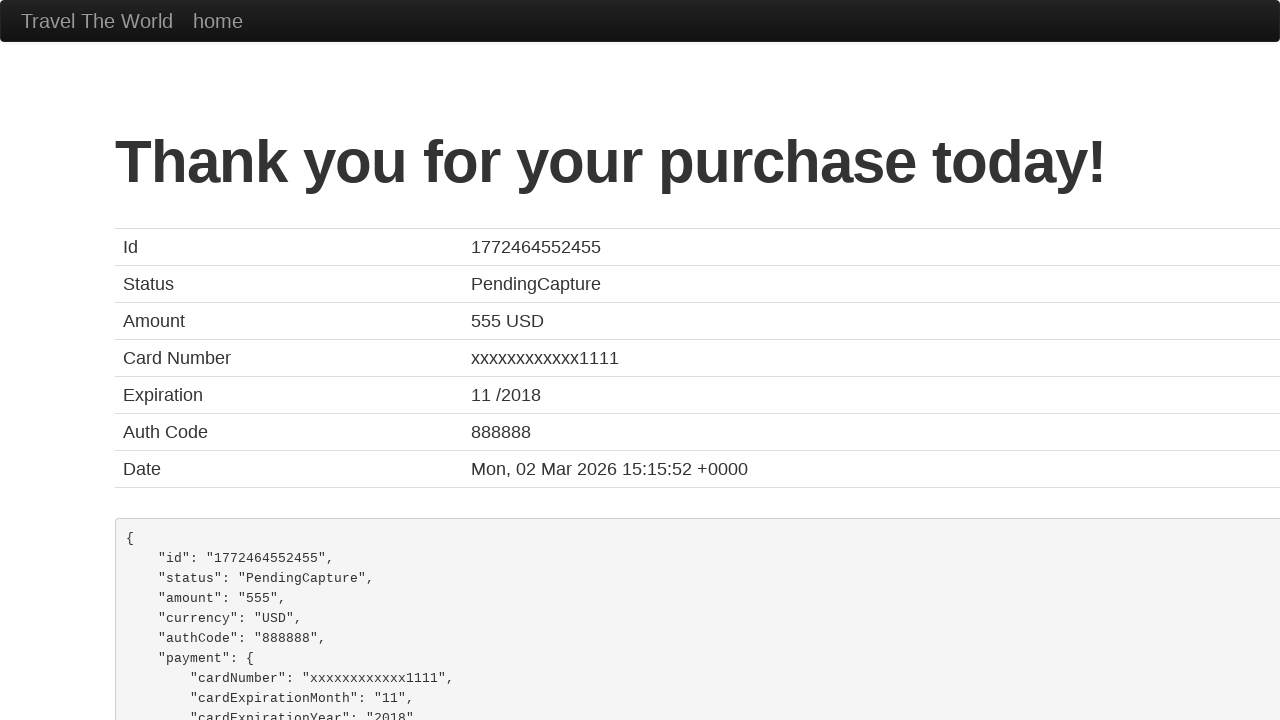

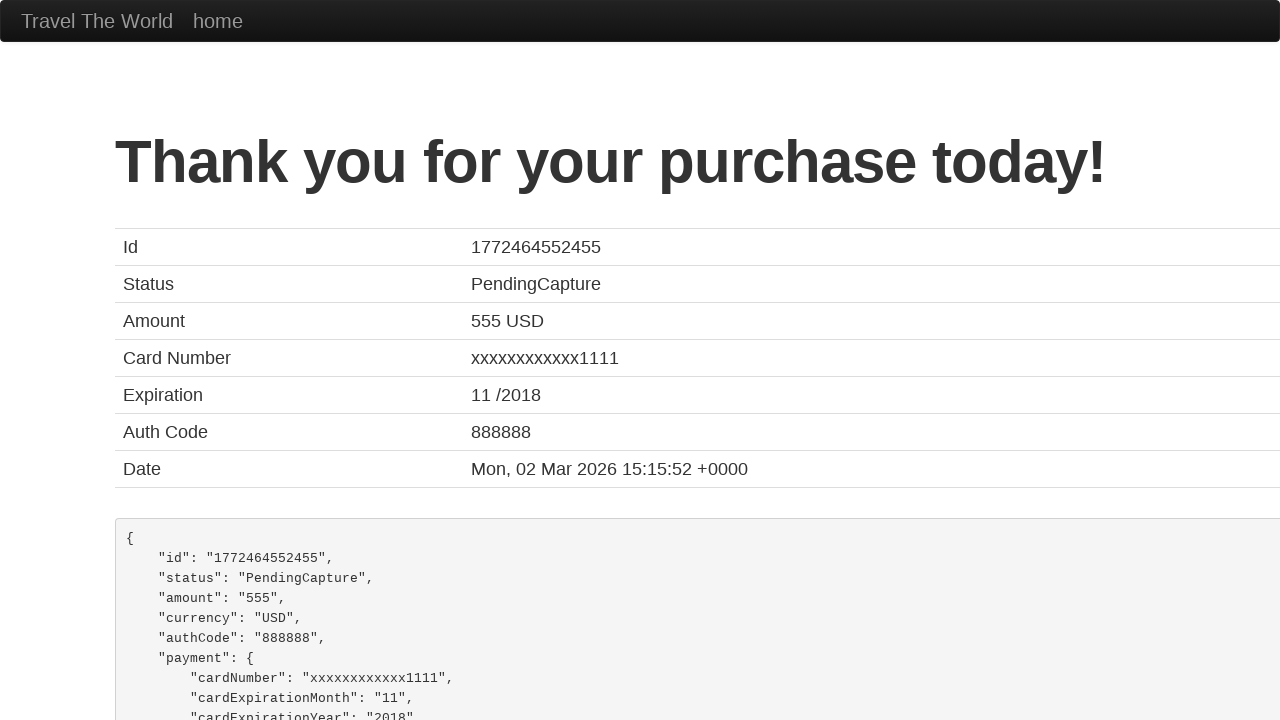